Tests adding specific vegetables (Cucumber, Brocolli, Beetroot) to shopping cart by finding products on the page and clicking their "Add to cart" buttons

Starting URL: https://rahulshettyacademy.com/seleniumPractise/

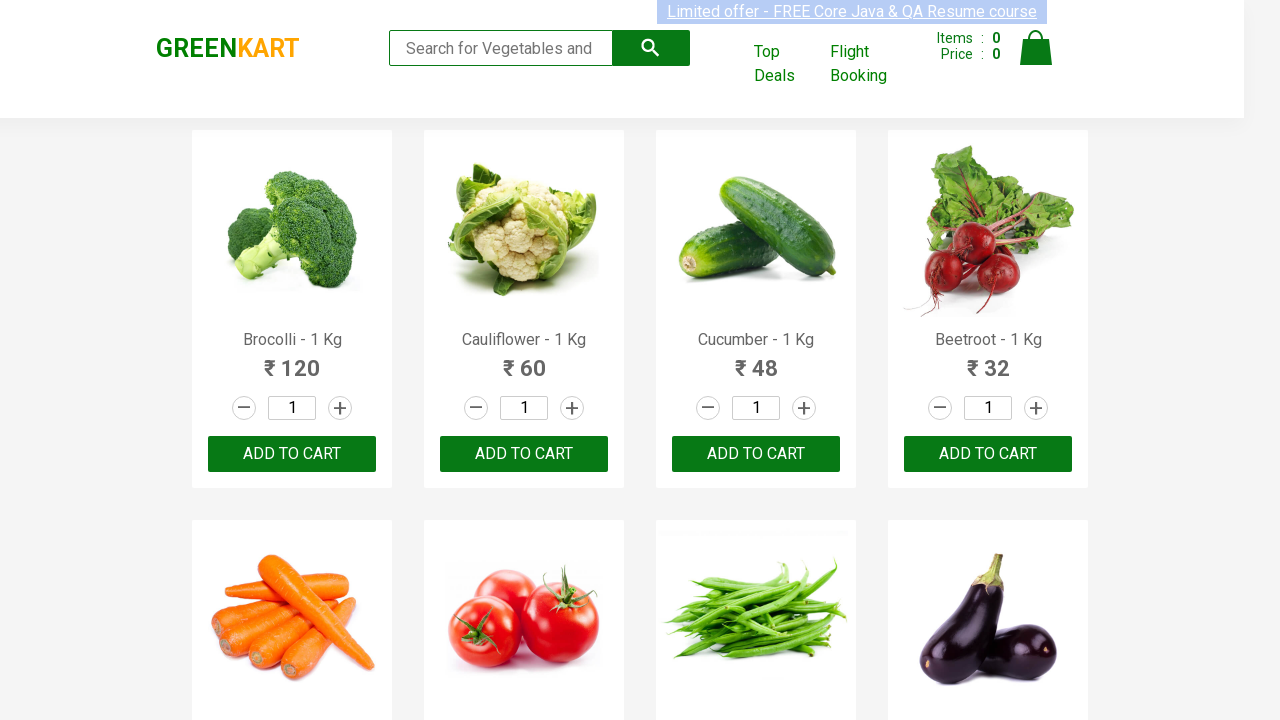

Waited for product names to load on the page
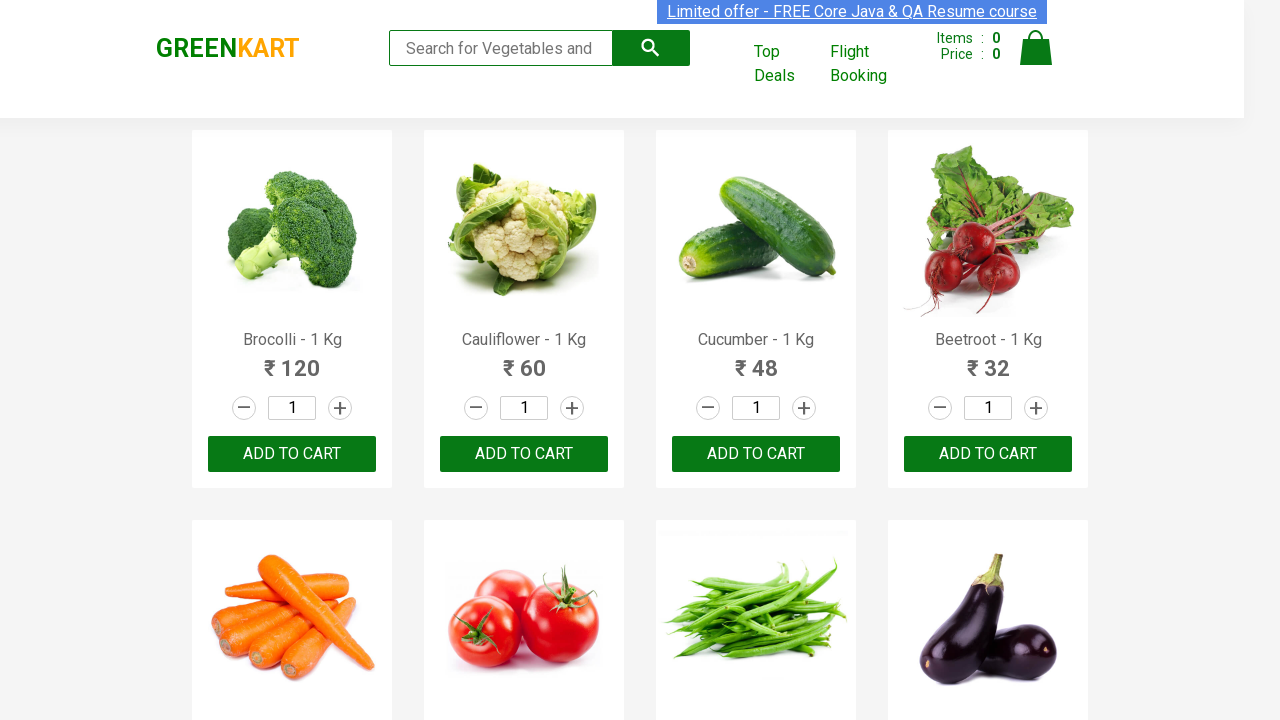

Retrieved all product elements from the page
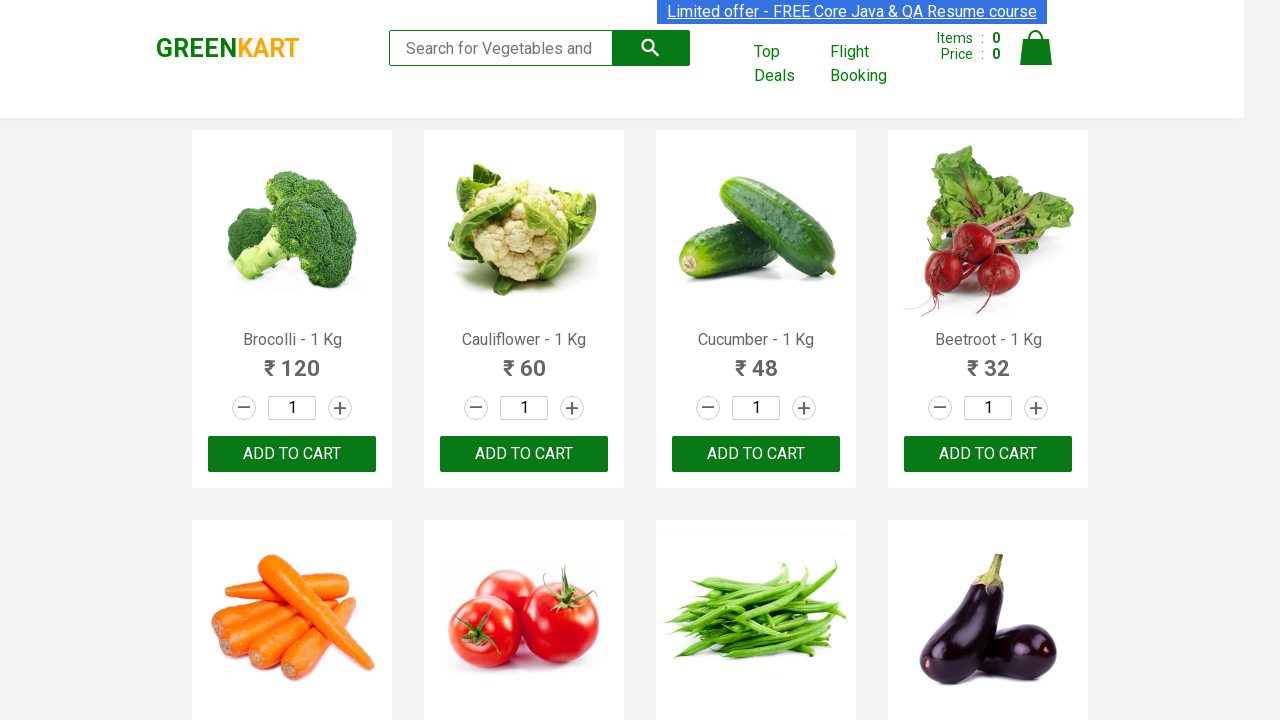

Added 'Brocolli' to shopping cart at (292, 454) on xpath=//div[@class='product-action']/button >> nth=0
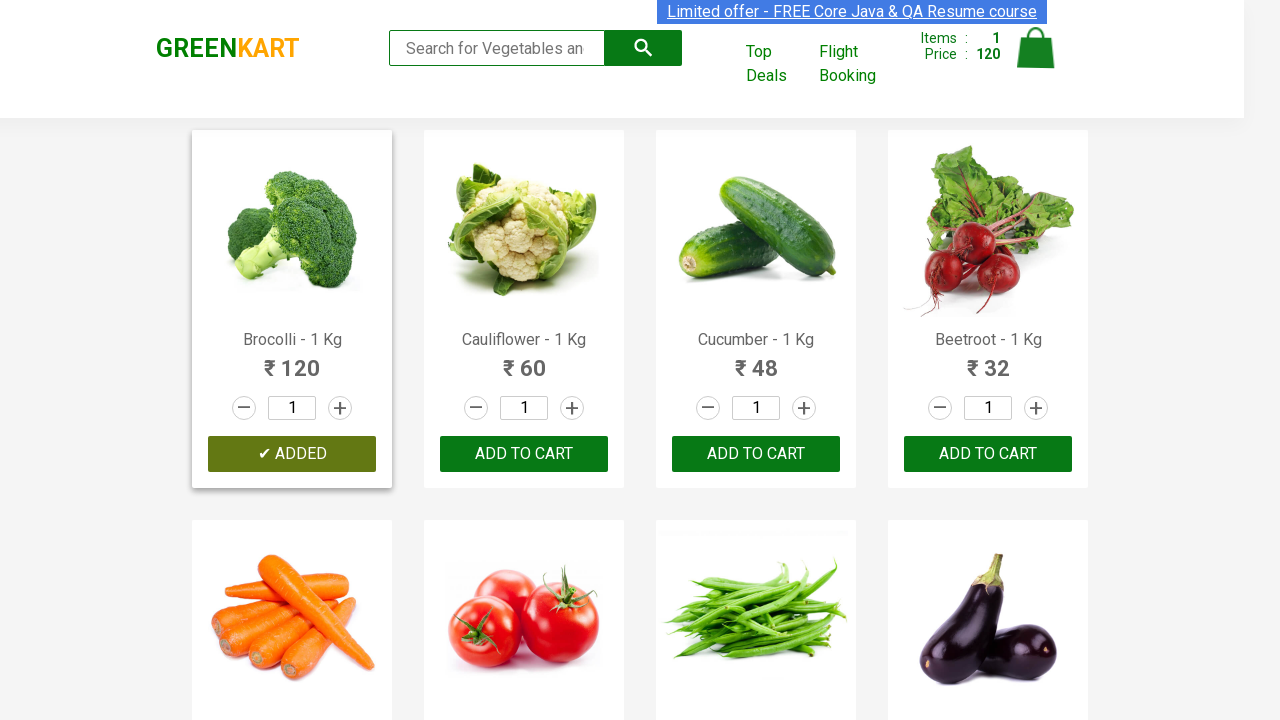

Added 'Cucumber' to shopping cart at (756, 454) on xpath=//div[@class='product-action']/button >> nth=2
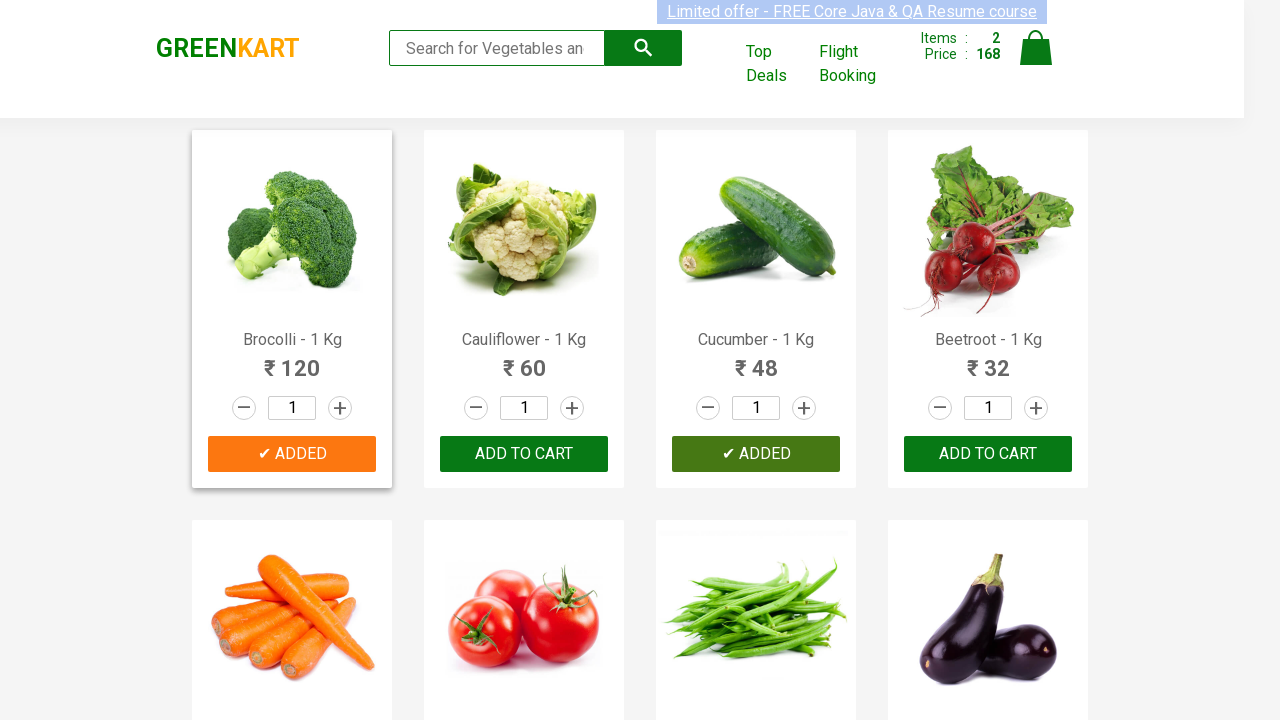

Added 'Beetroot' to shopping cart at (988, 454) on xpath=//div[@class='product-action']/button >> nth=3
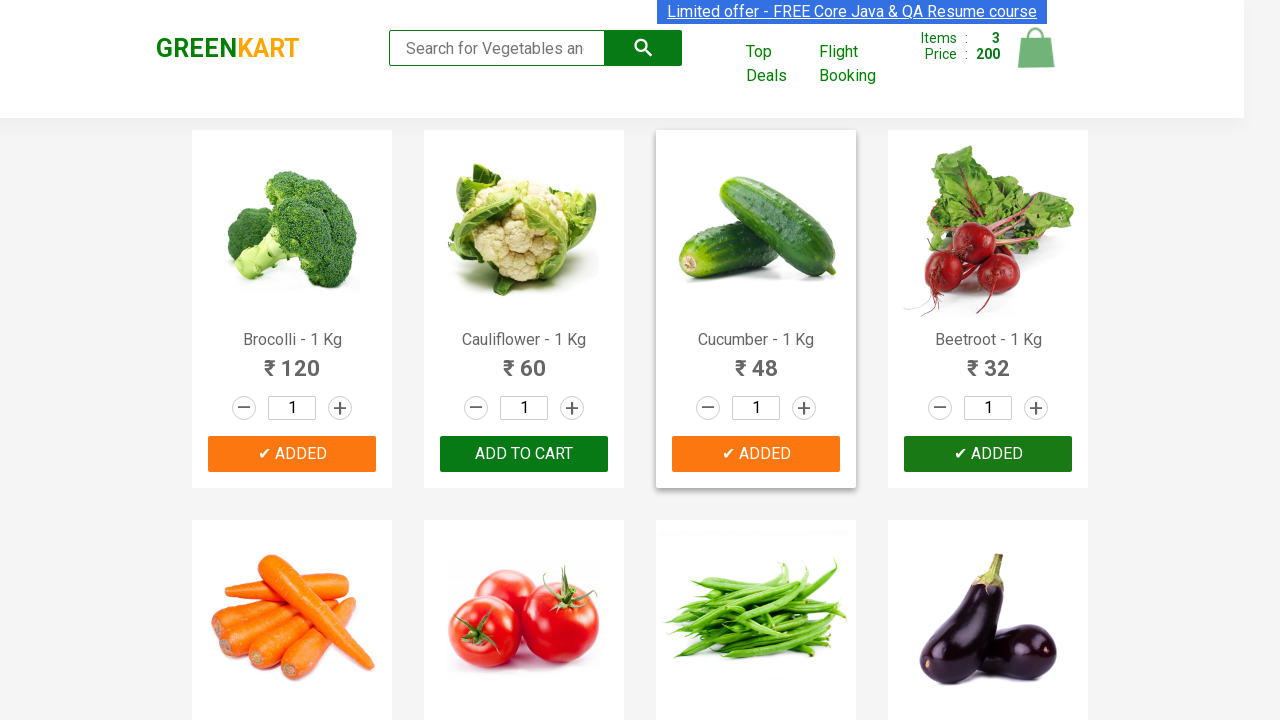

Waited for cart to update after adding all items
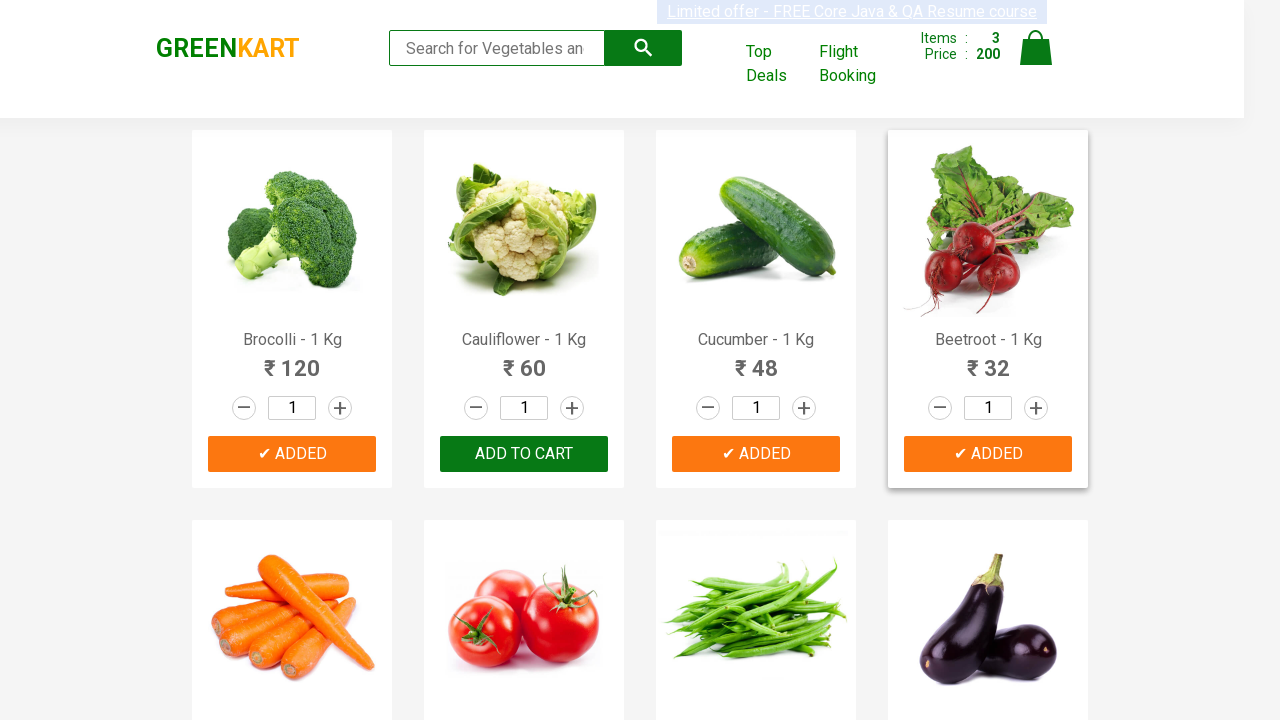

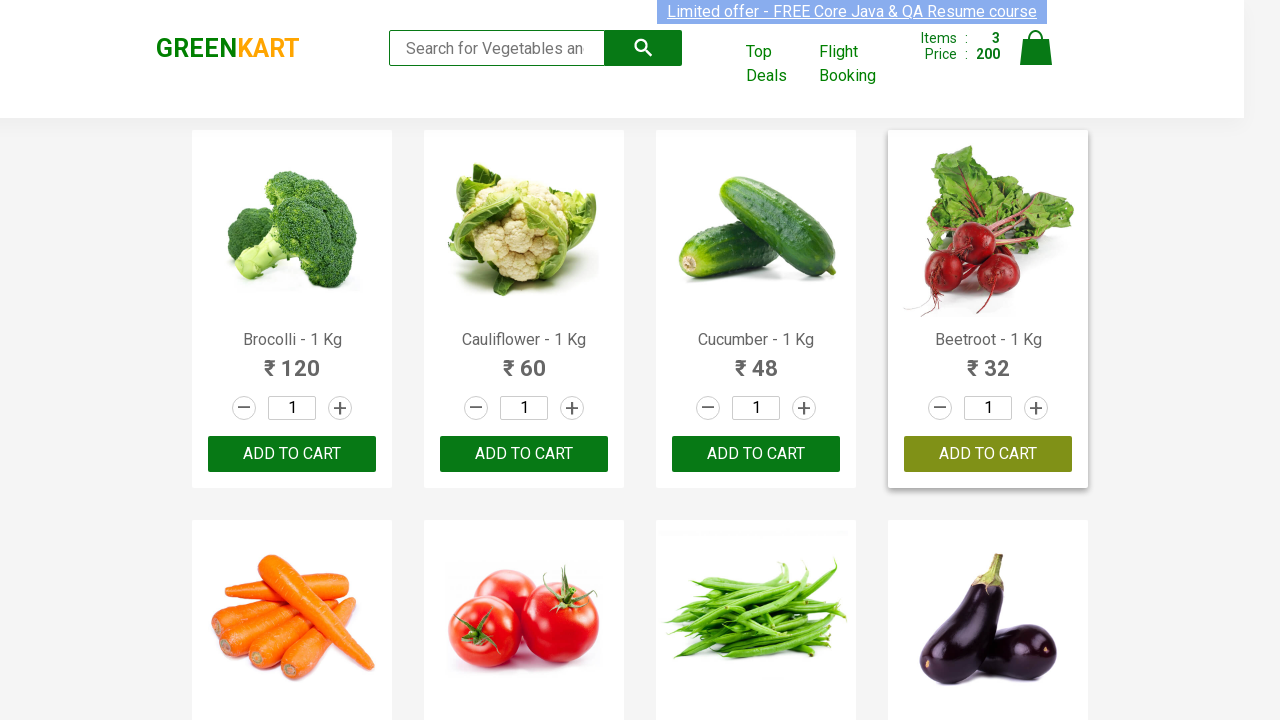